Tests sorting the Due column in descending order by clicking the column header twice and verifying the values are sorted in reverse order.

Starting URL: http://the-internet.herokuapp.com/tables

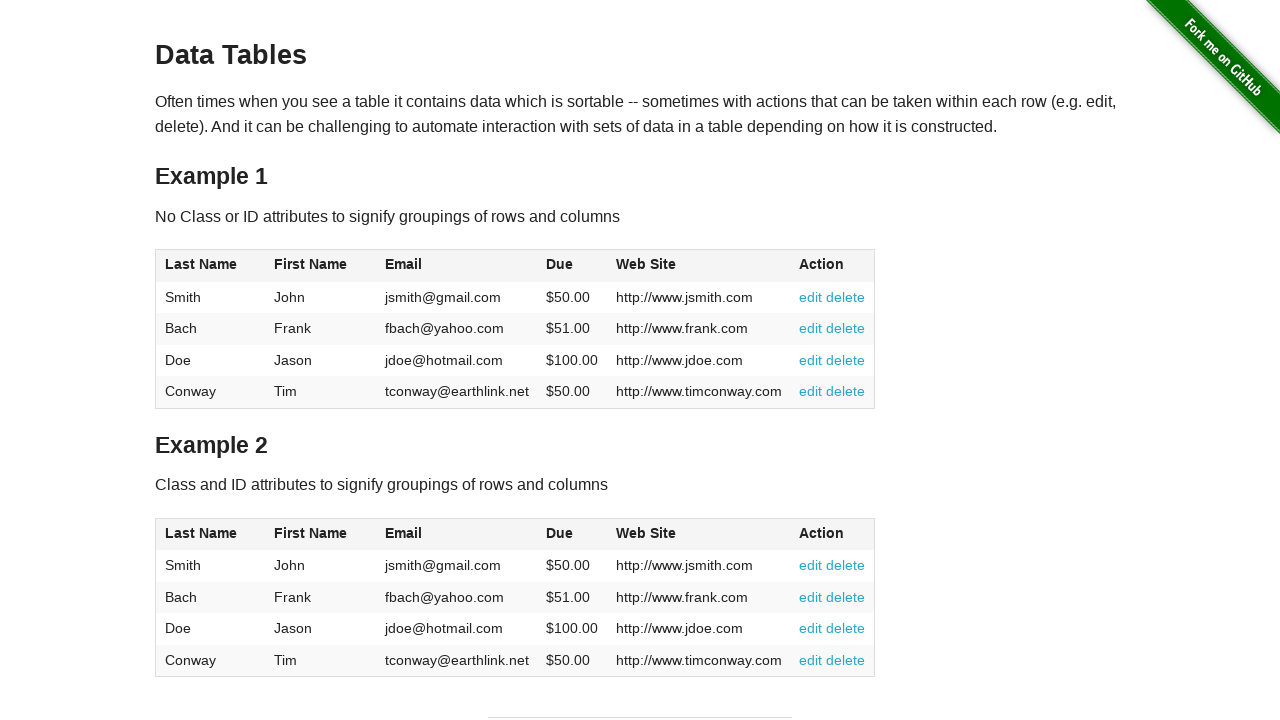

Clicked Due column header first time for ascending sort at (572, 266) on #table1 thead tr th:nth-child(4)
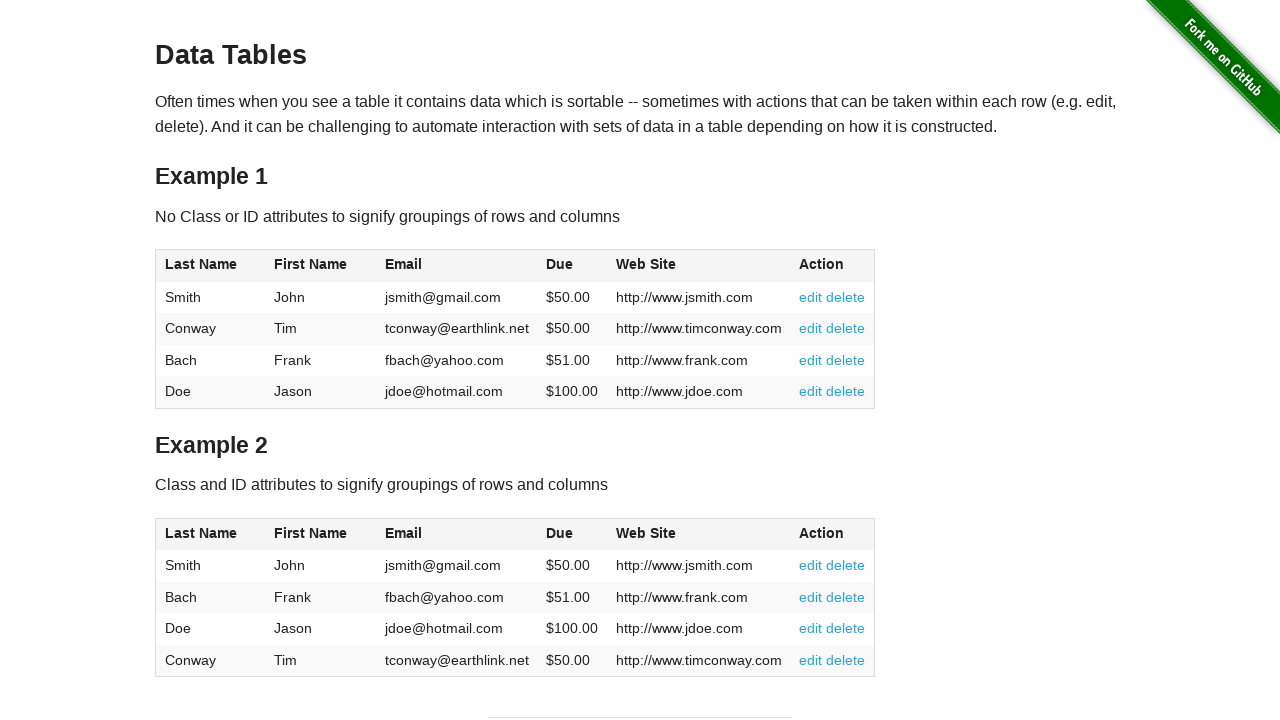

Clicked Due column header second time to reverse to descending order at (572, 266) on #table1 thead tr th:nth-child(4)
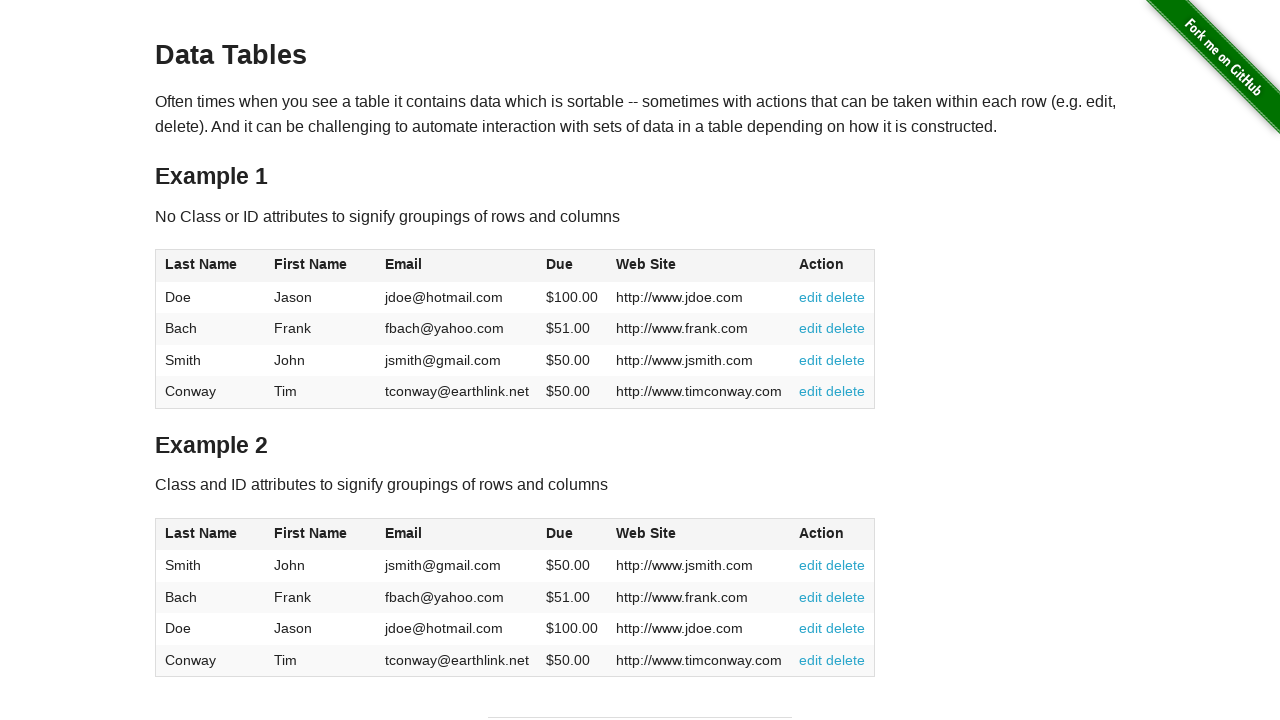

Due column data loaded and ready for verification
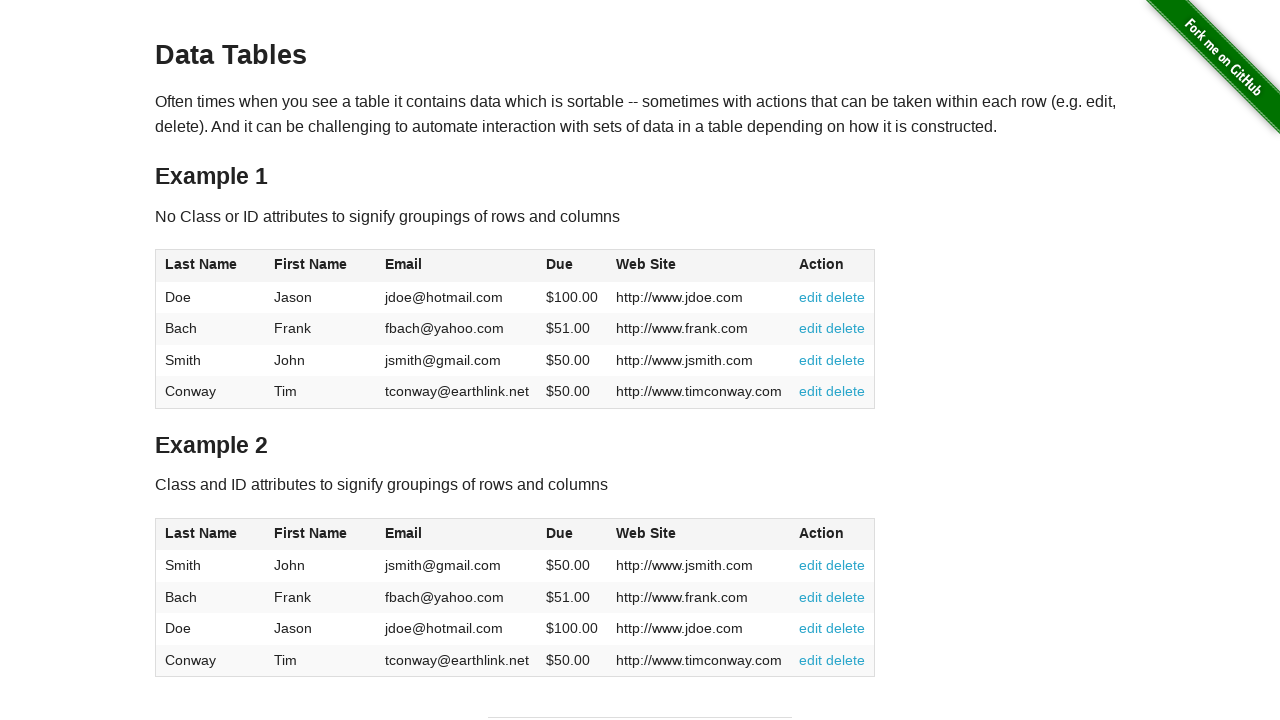

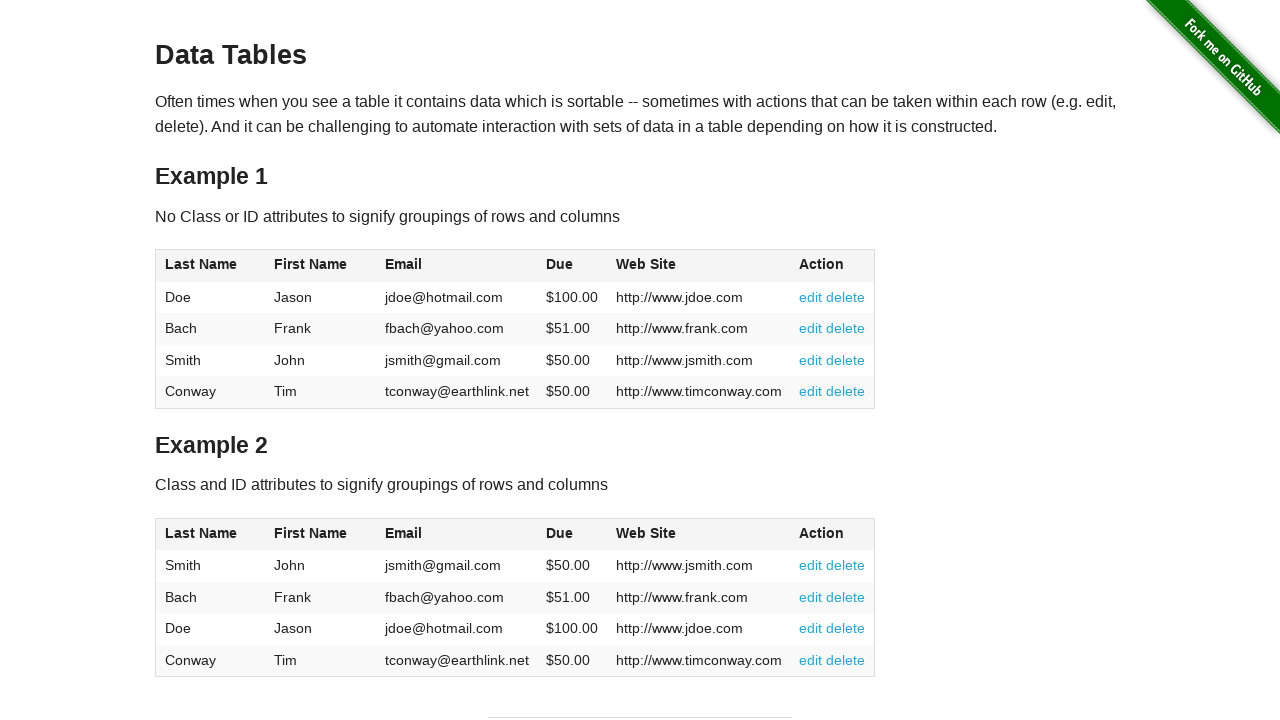